Tests that the browser back button works correctly with filters

Starting URL: https://demo.playwright.dev/todomvc

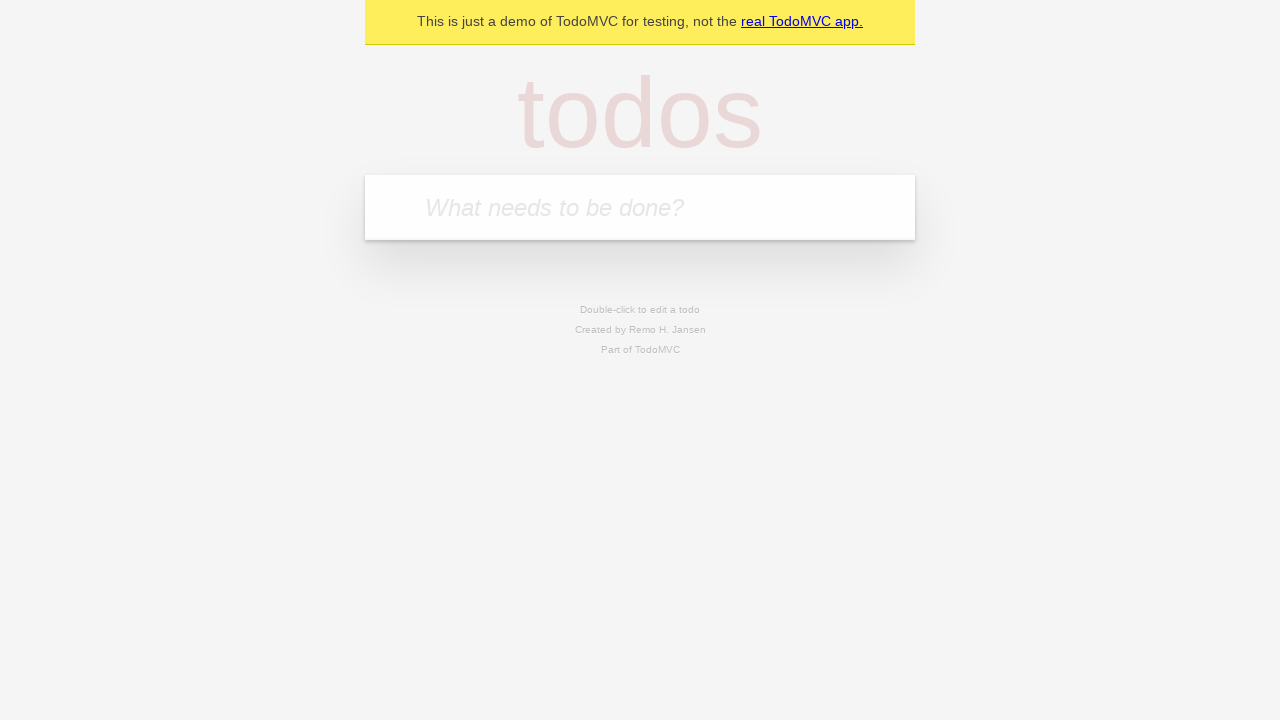

Filled new todo field with 'buy some cheese' on .new-todo
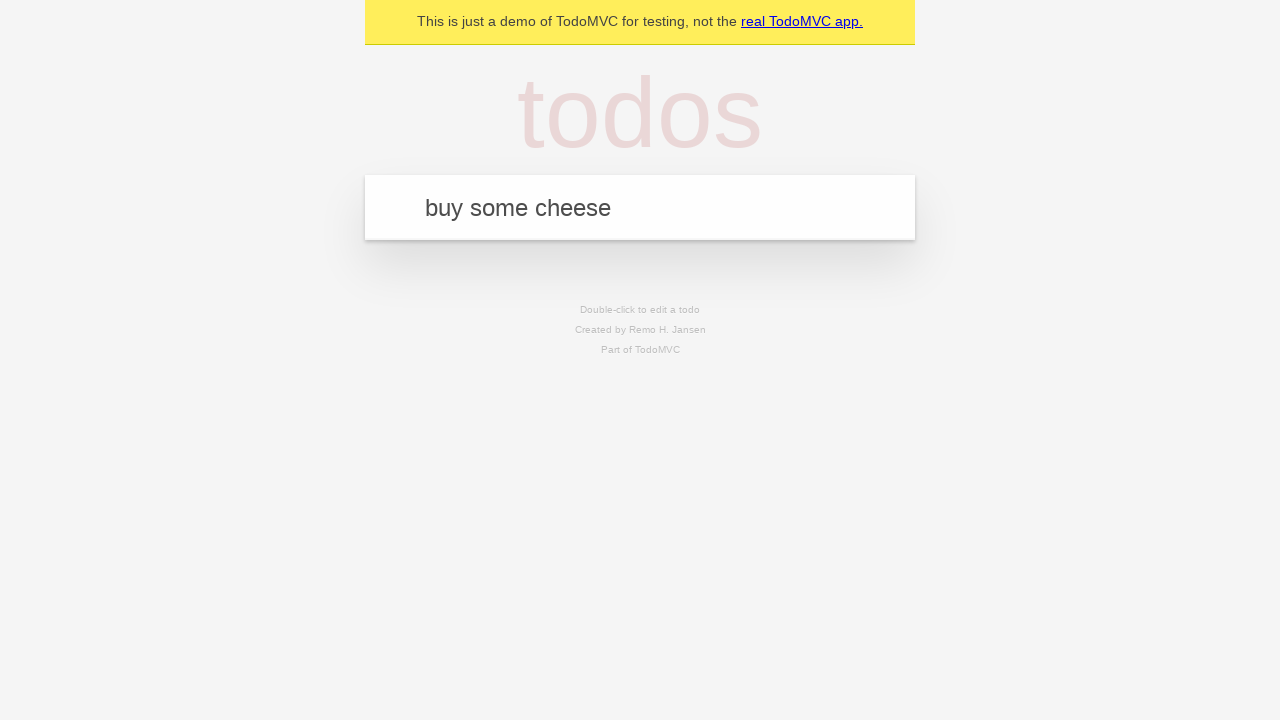

Pressed Enter to create first todo on .new-todo
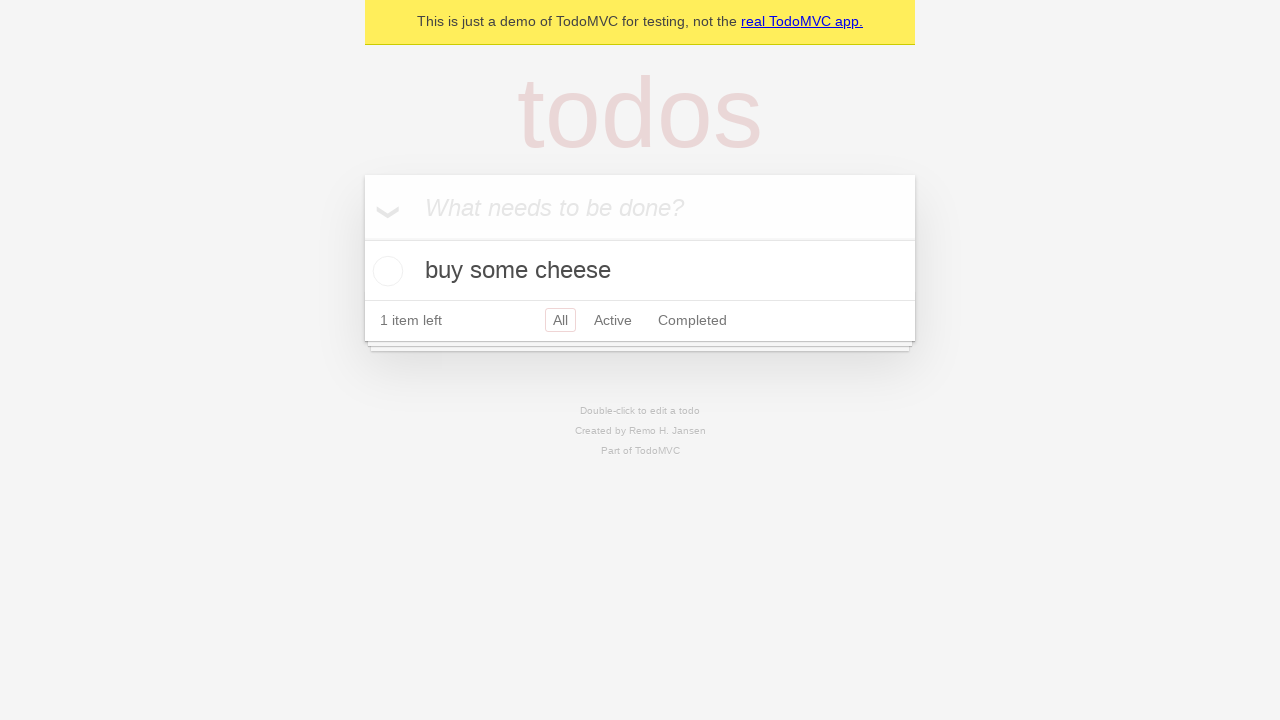

Filled new todo field with 'feed the cat' on .new-todo
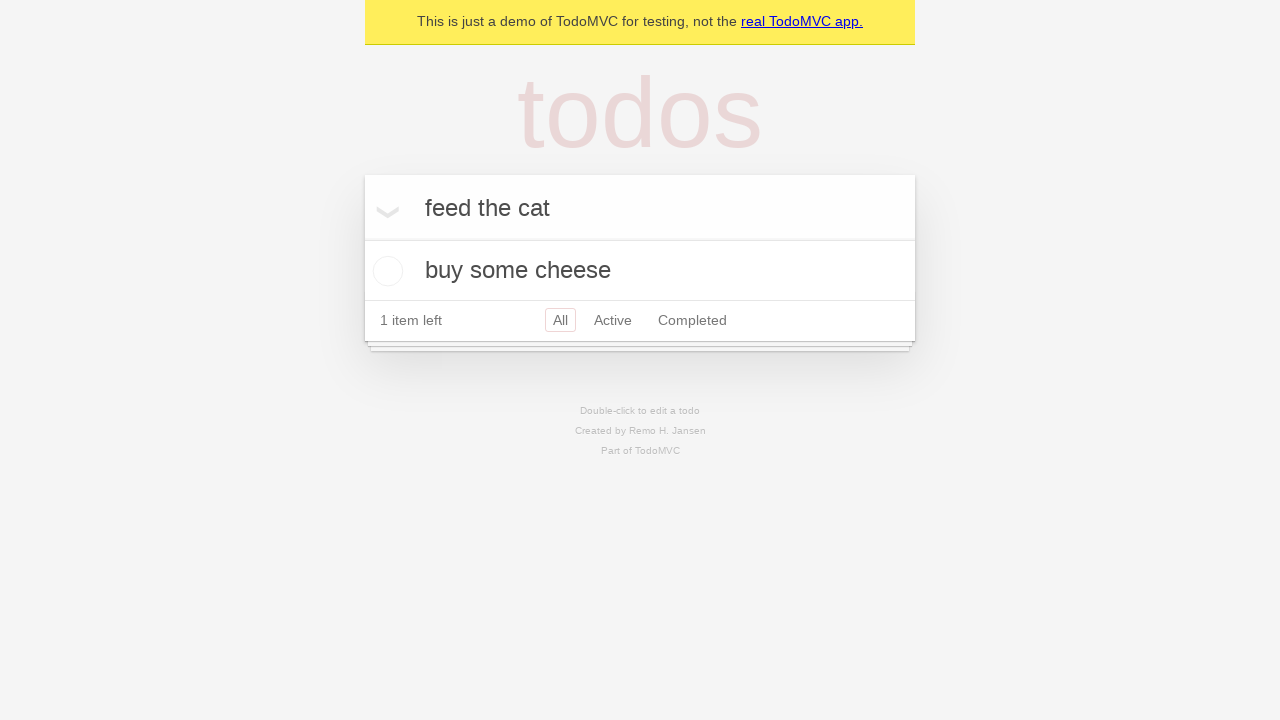

Pressed Enter to create second todo on .new-todo
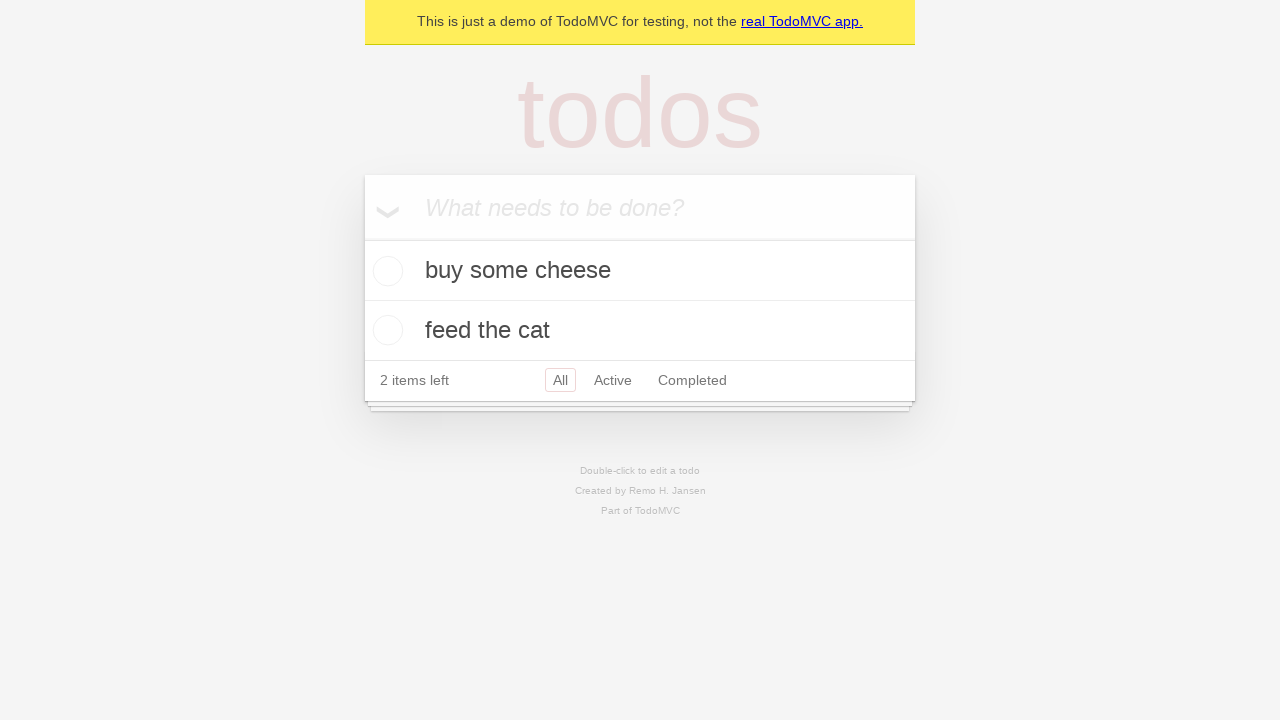

Filled new todo field with 'book a doctors appointment' on .new-todo
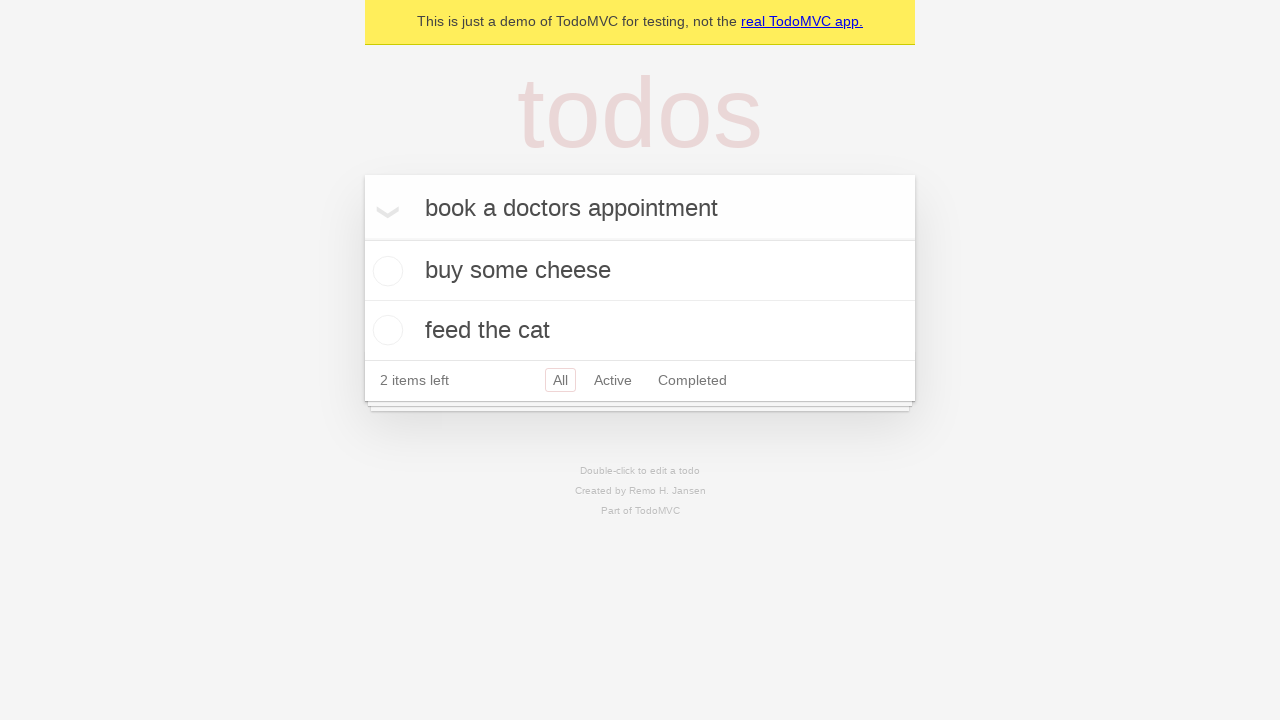

Pressed Enter to create third todo on .new-todo
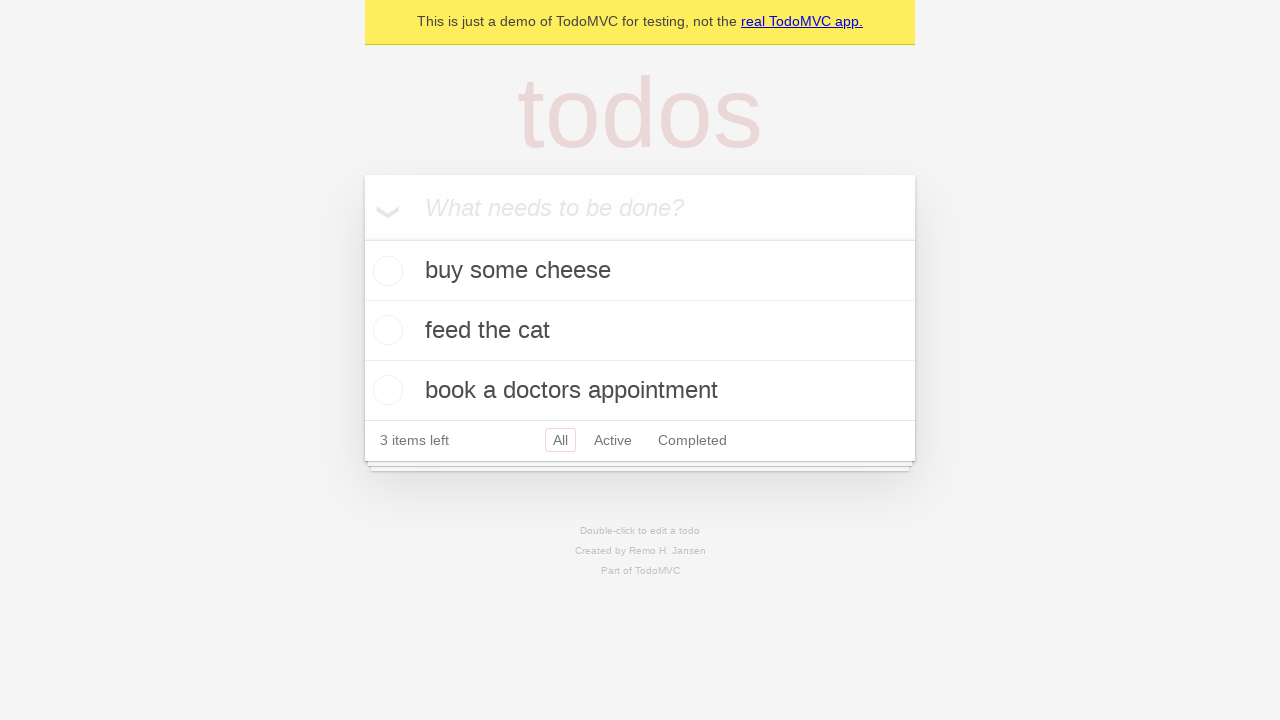

Checked the second todo as completed at (385, 330) on .todo-list li .toggle >> nth=1
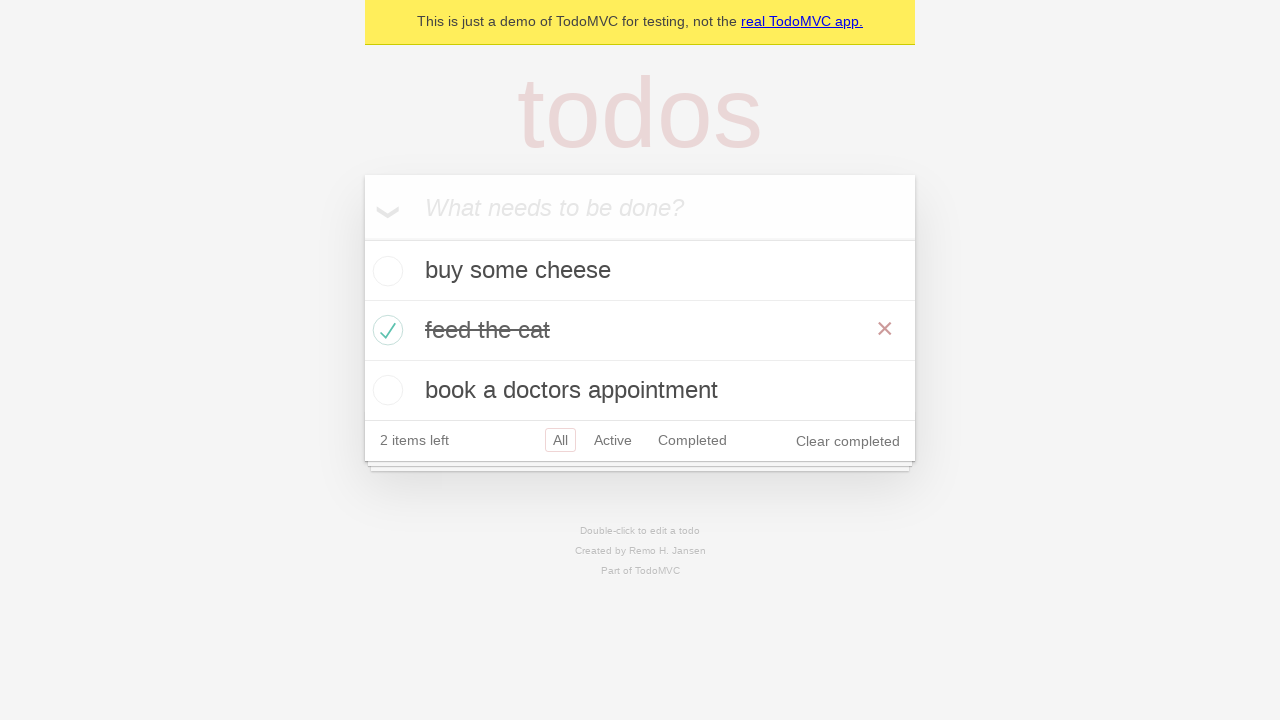

Clicked All filter to show all todos at (560, 440) on .filters >> internal:text="All"i
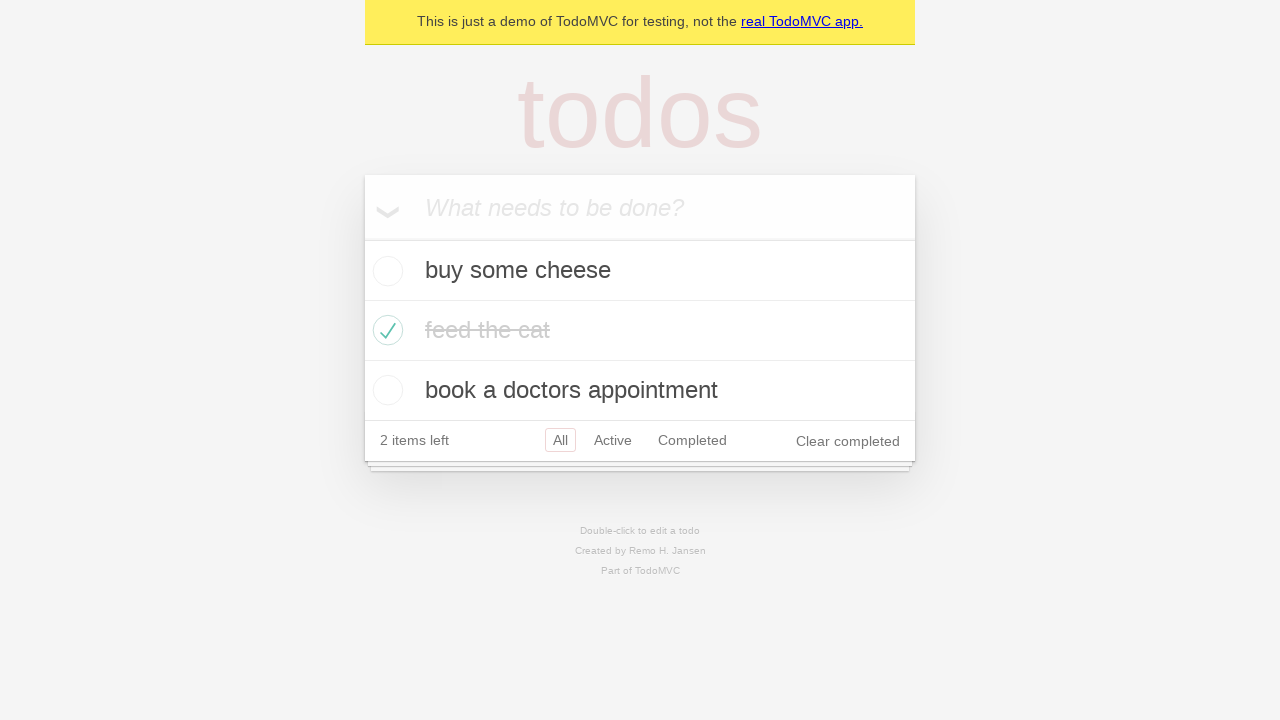

Clicked Active filter to show only active todos at (613, 440) on internal:role=link[name="Active"i]
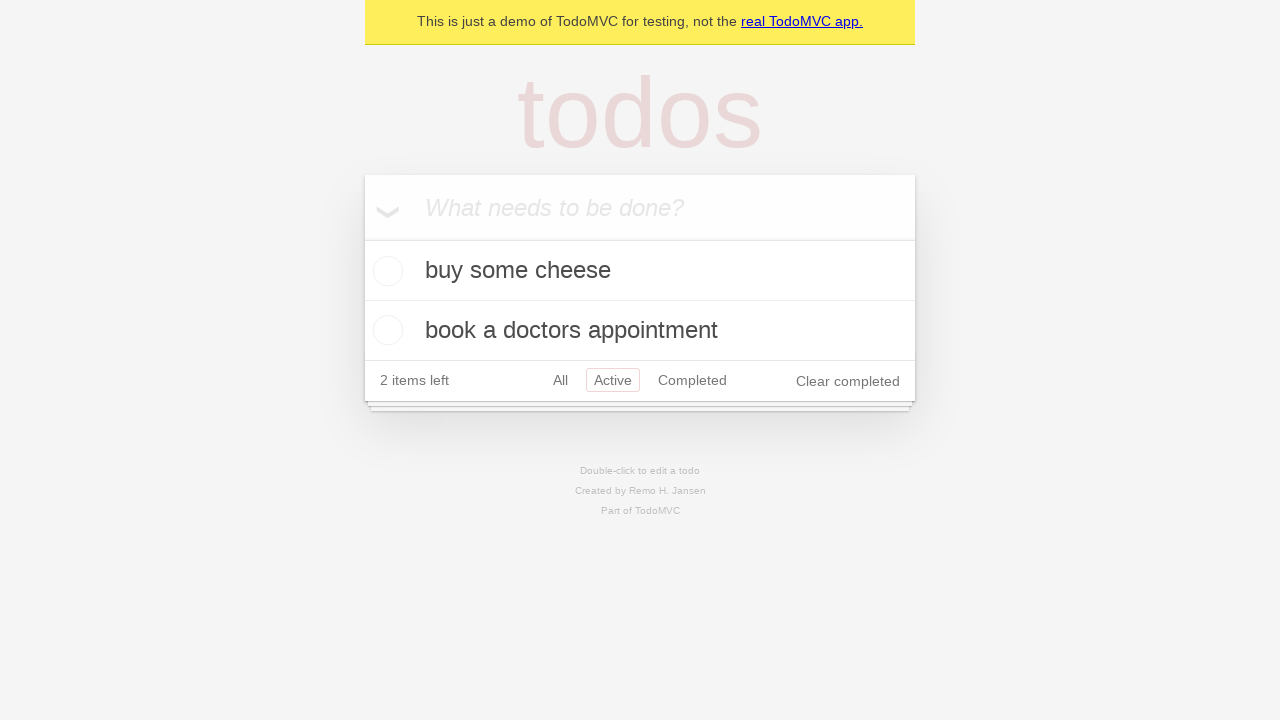

Clicked Completed filter to show only completed todos at (692, 380) on internal:role=link[name="Completed"i]
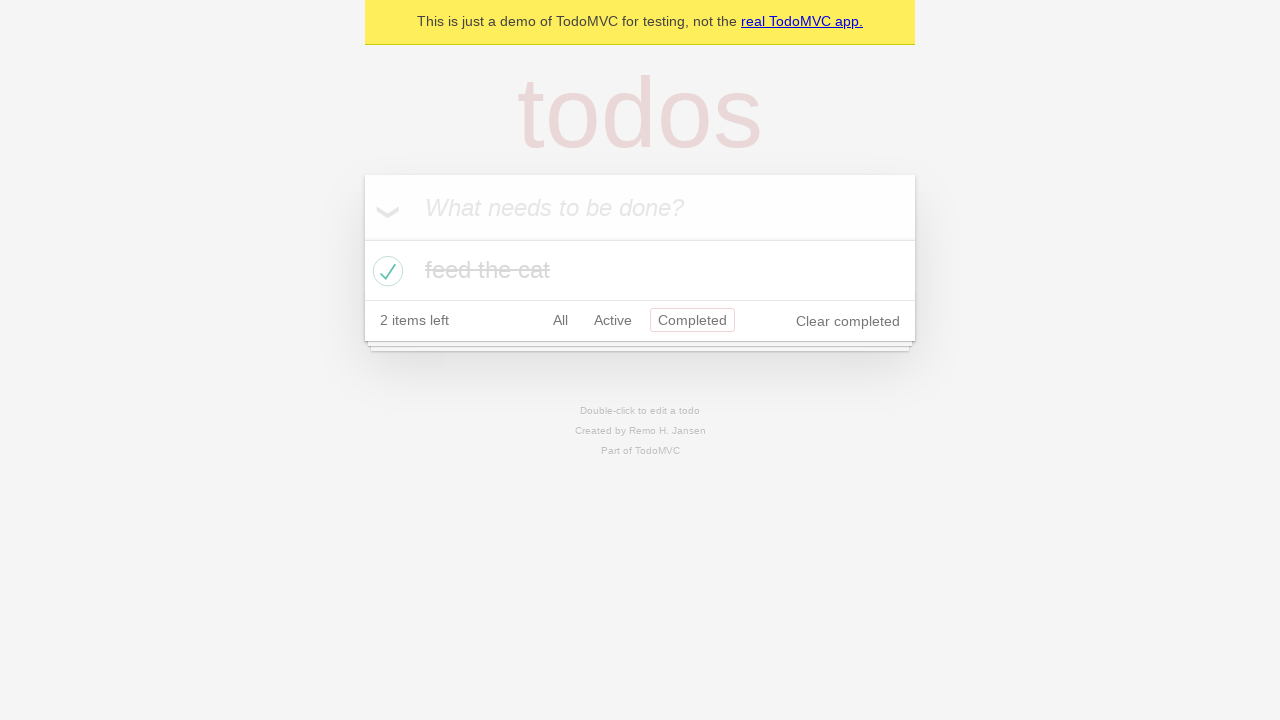

Navigated back using browser back button (to Active filter)
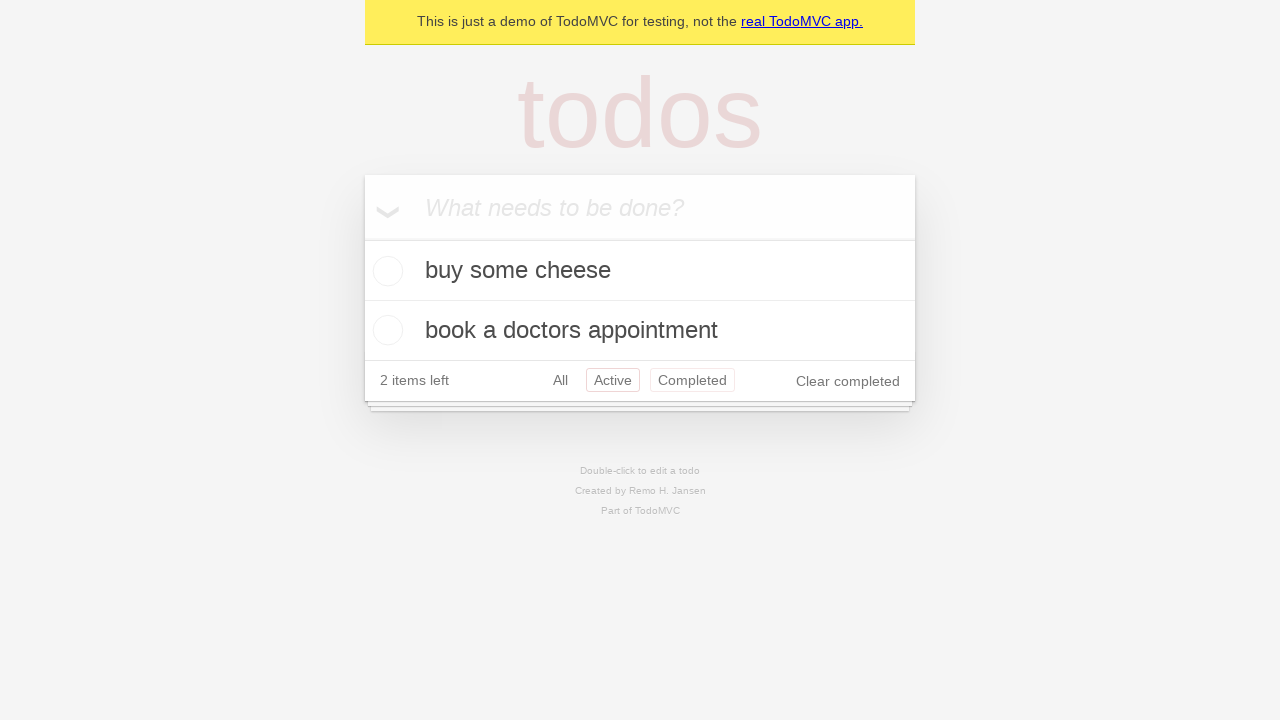

Navigated back using browser back button (to All filter)
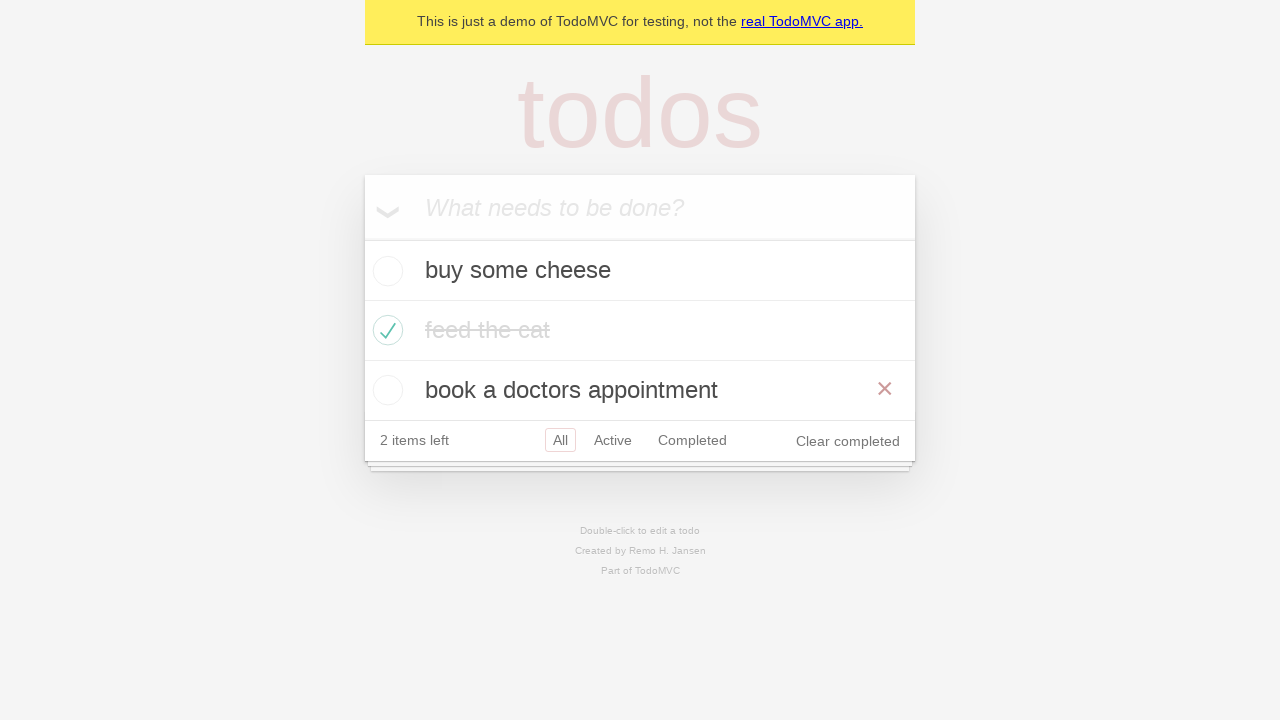

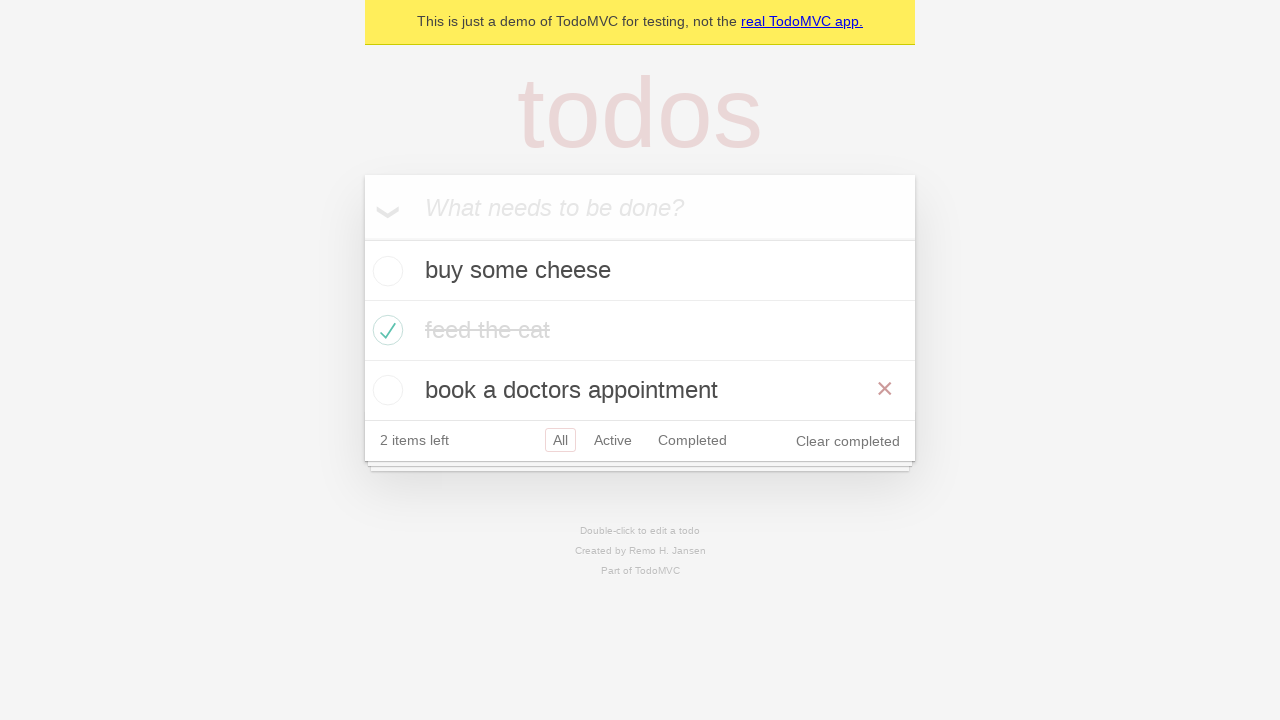